Tests API response modification by intercepting the fruit API, fetching the real response, adding a new "Loquat" fruit to the data, and verifying it appears on the page

Starting URL: https://demo.playwright.dev/api-mocking

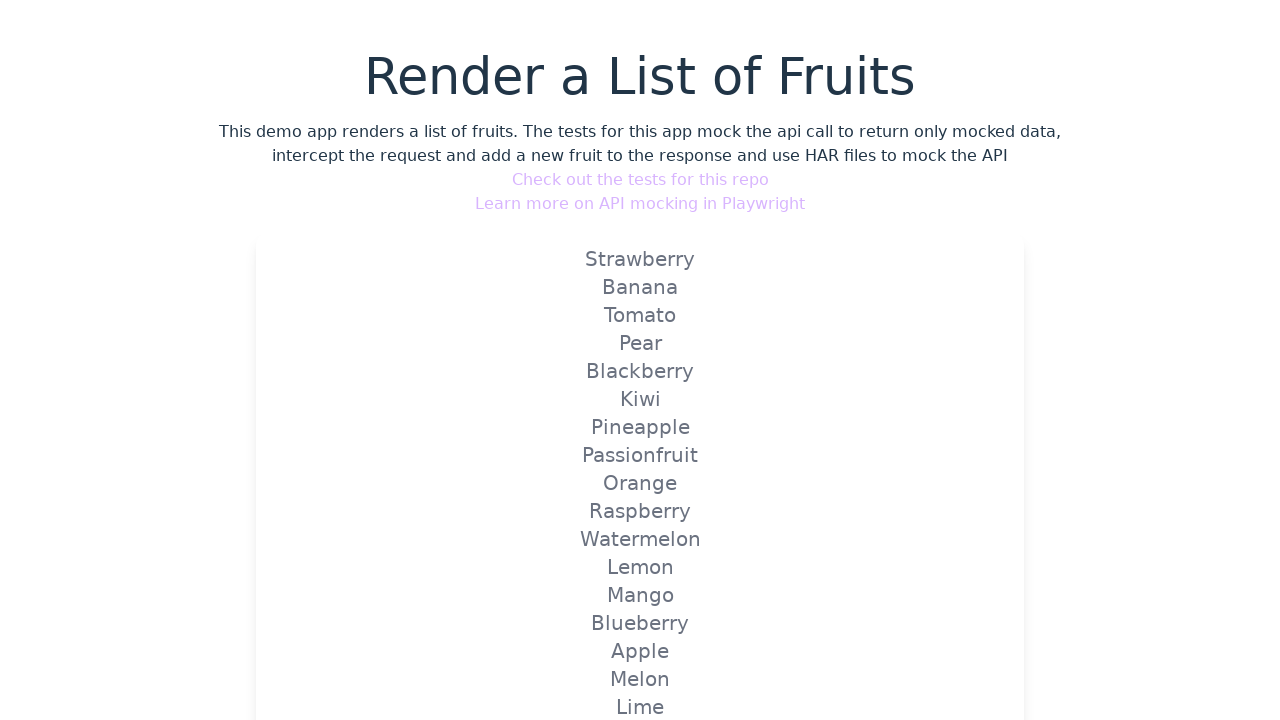

Set up route handler to intercept fruit API and add Loquat to response
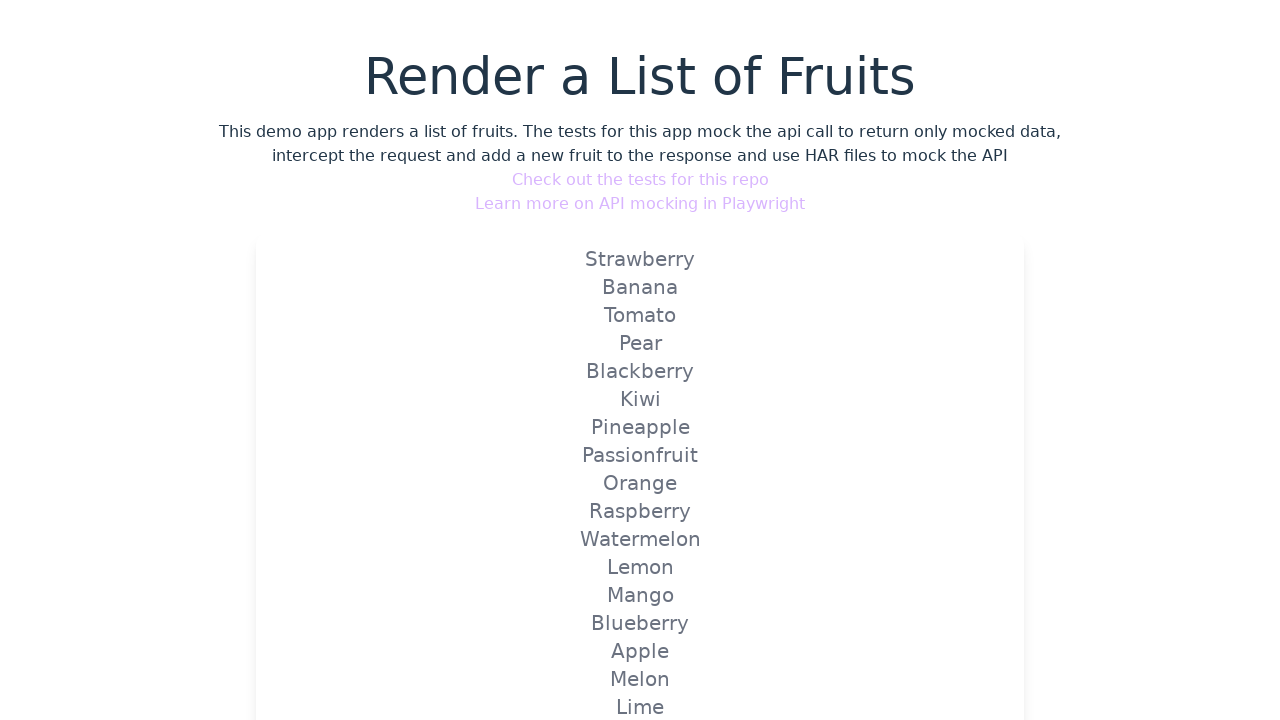

Reloaded page to trigger modified API response
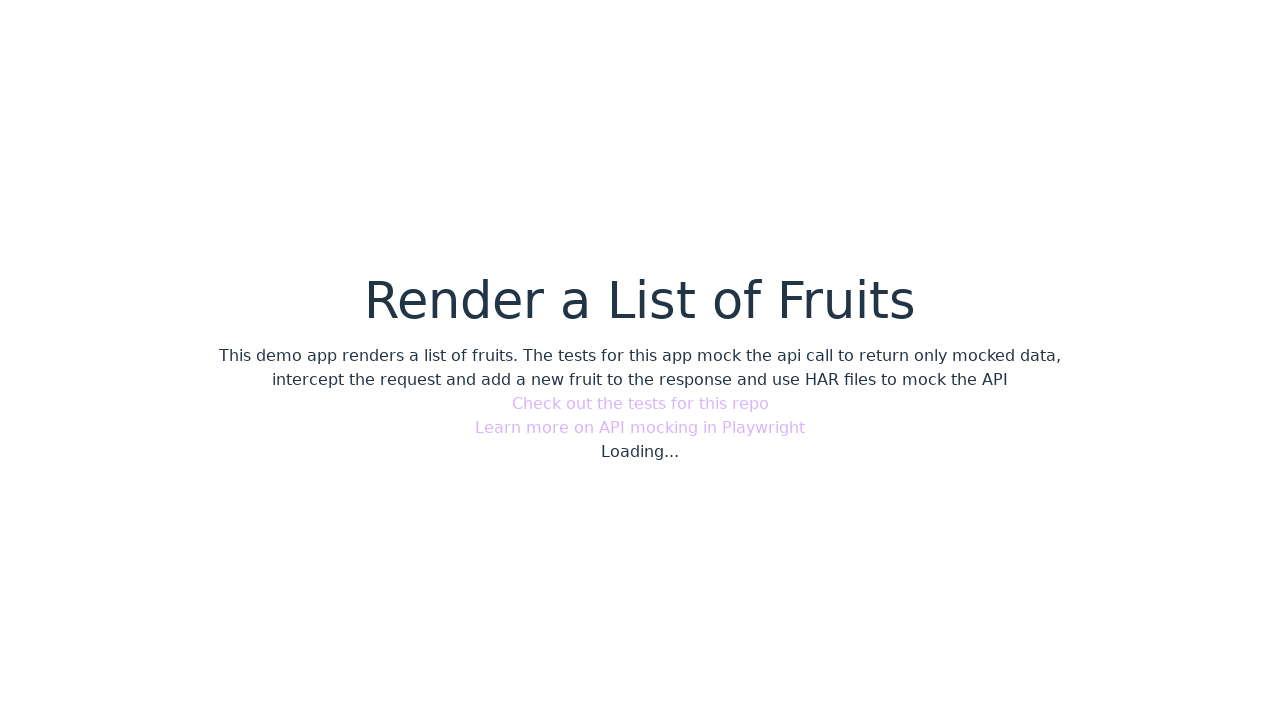

Verified that Loquat fruit appears on the page
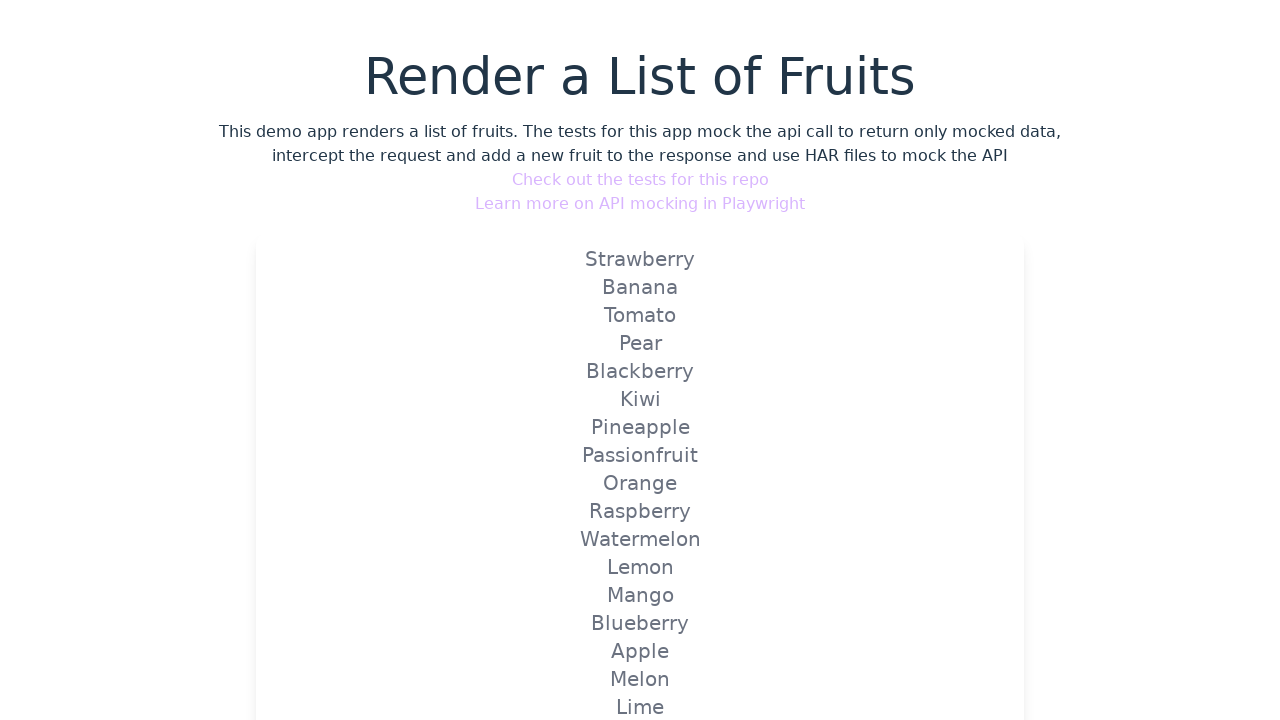

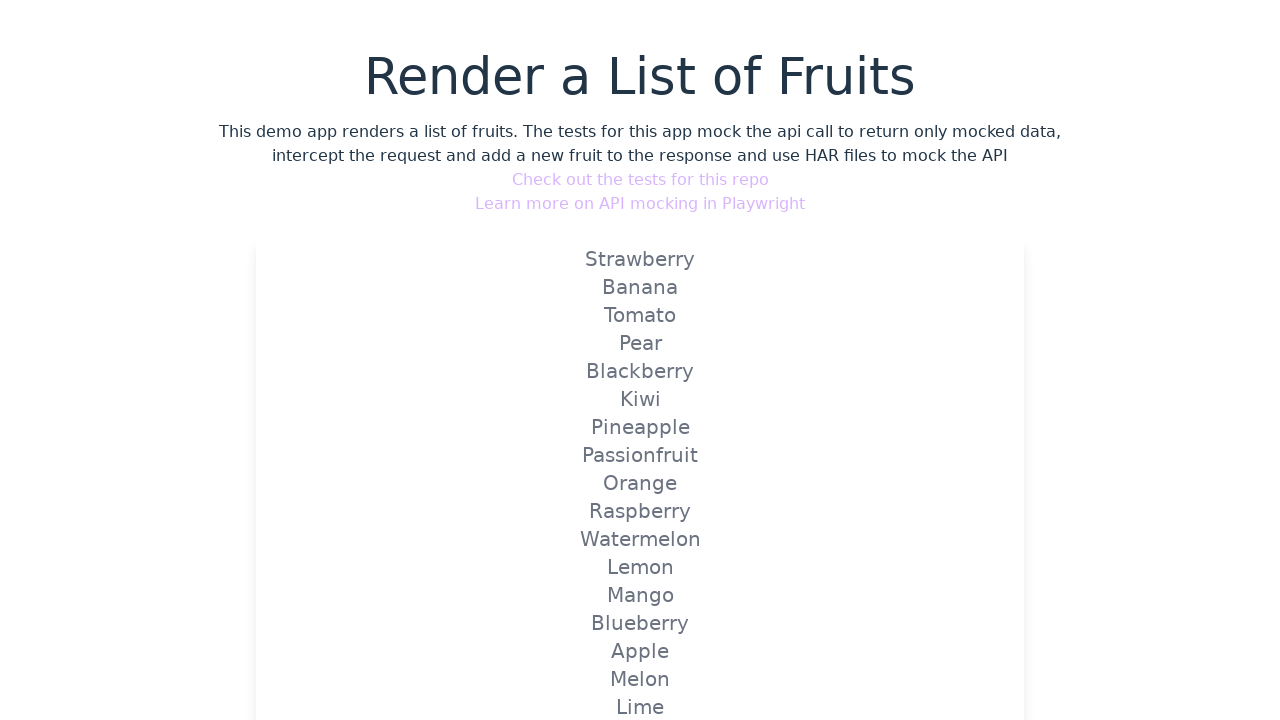